Tests form validation by submitting empty form and checking for validation alert message.

Starting URL: https://demoqa.com/automation-practice-form

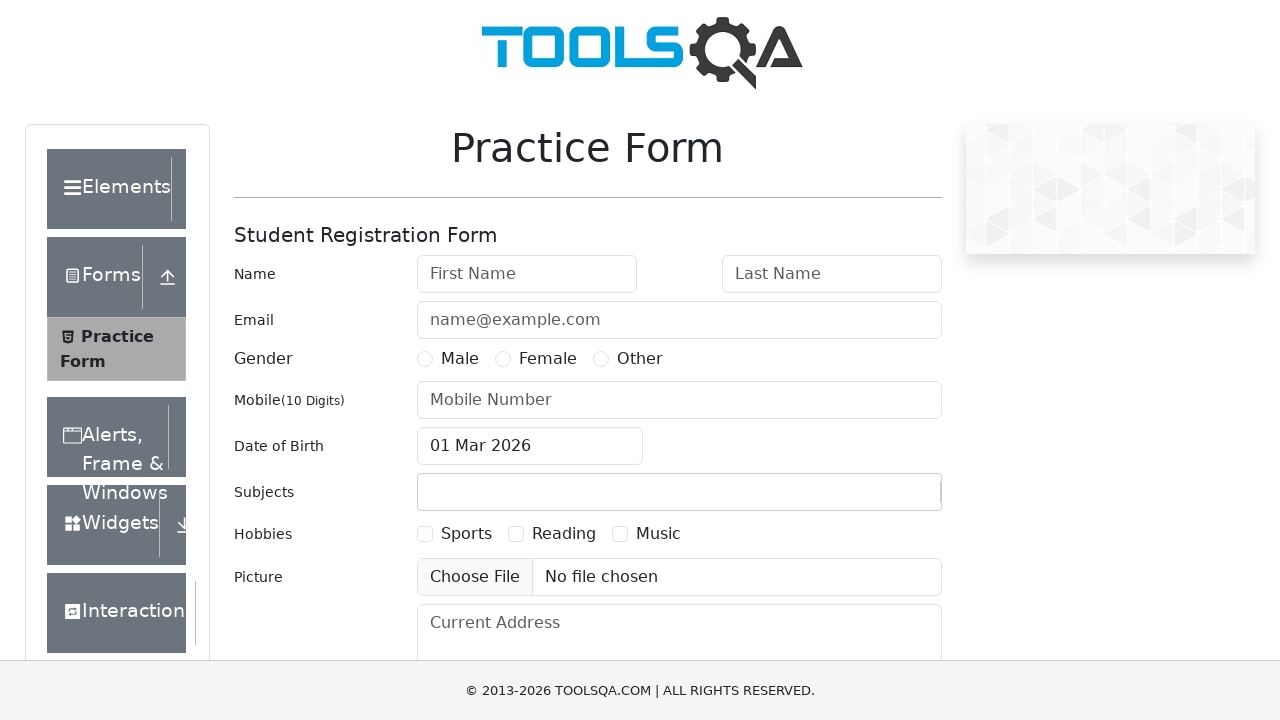

Clicked submit button without filling any form fields at (885, 499) on #submit
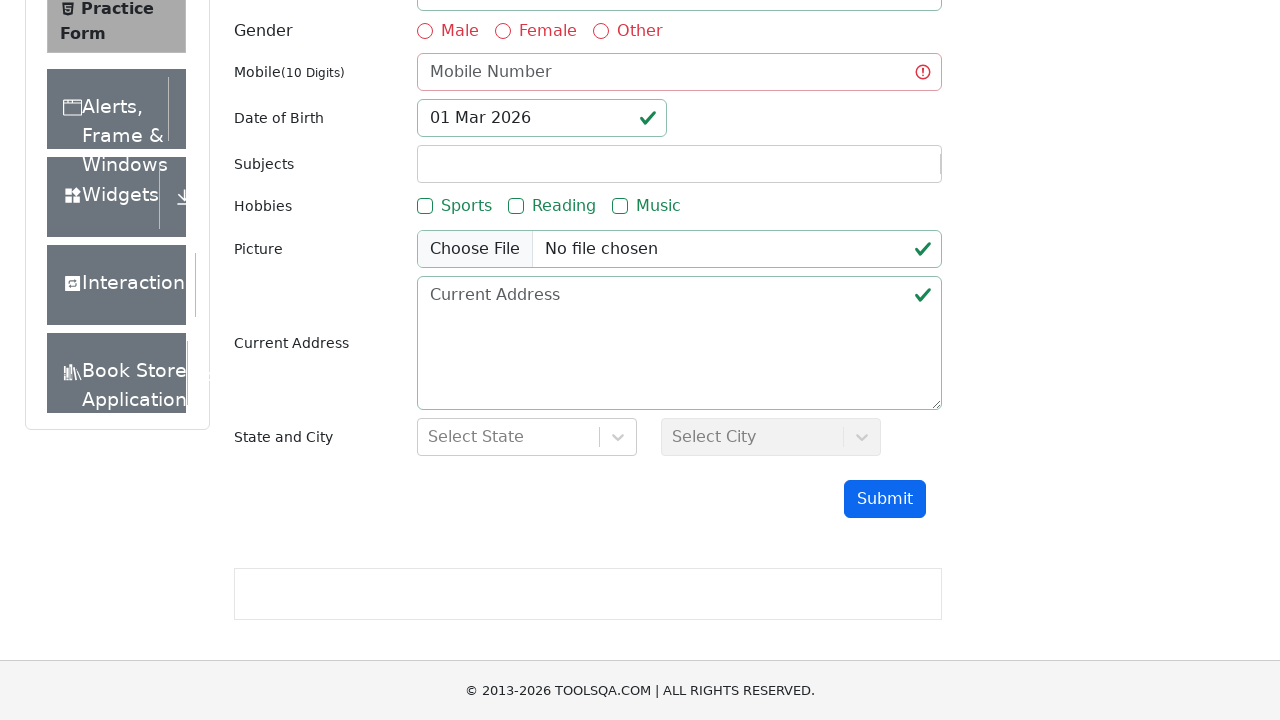

Set up dialog handler to accept validation alerts
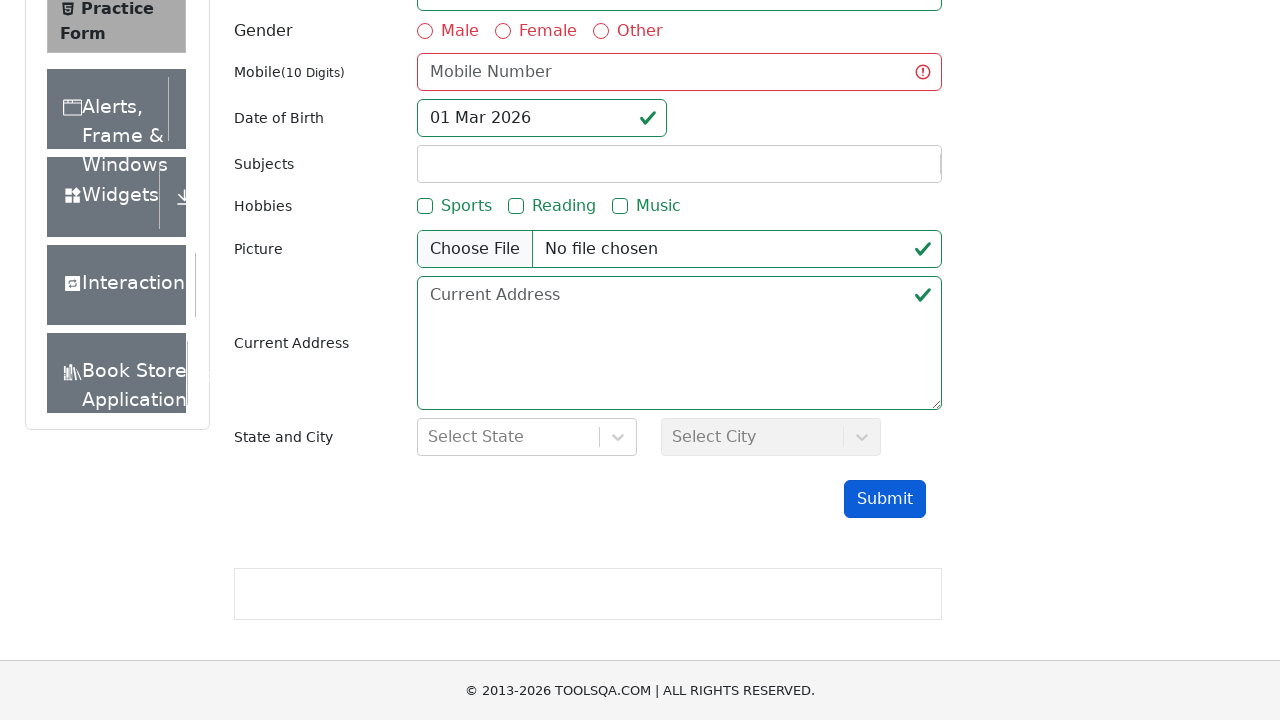

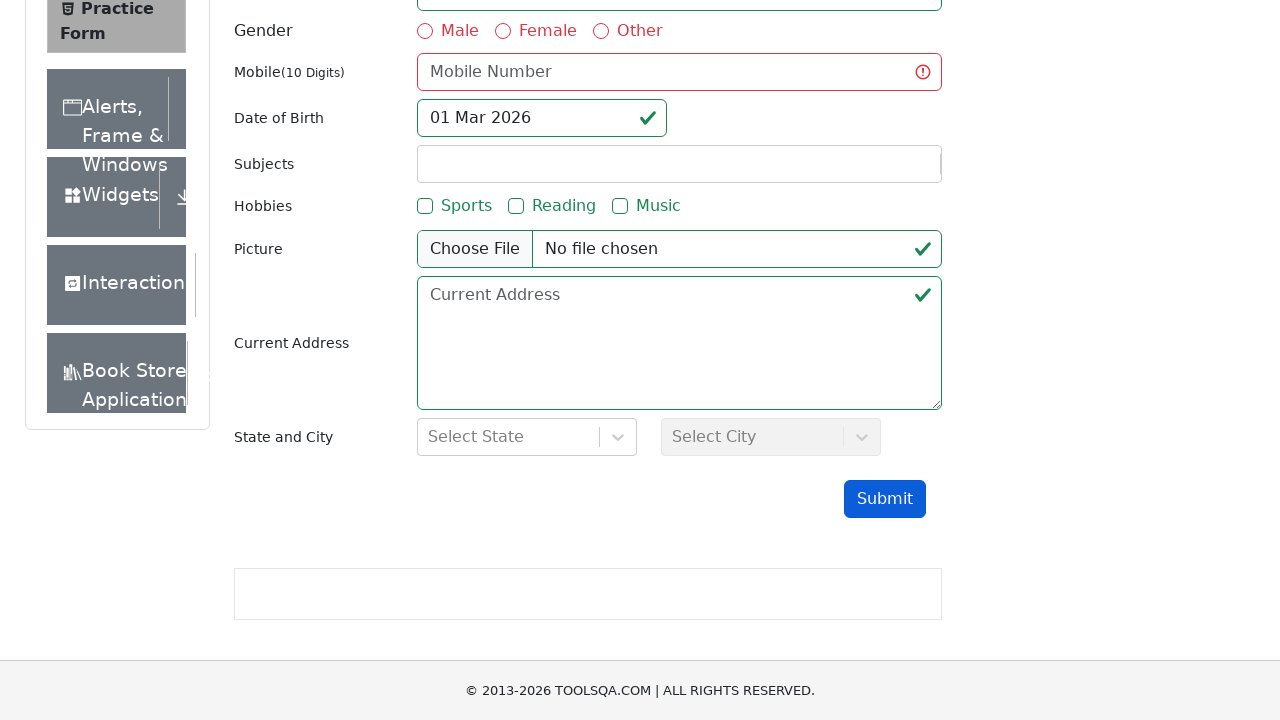